Tests mouse double-click functionality on a W3Schools demo page by switching to an iframe, filling a text field with text, and double-clicking a button to trigger the copy text action.

Starting URL: https://www.w3schools.com/tags/tryit.asp?filename=tryhtml5_ev_ondblclick3

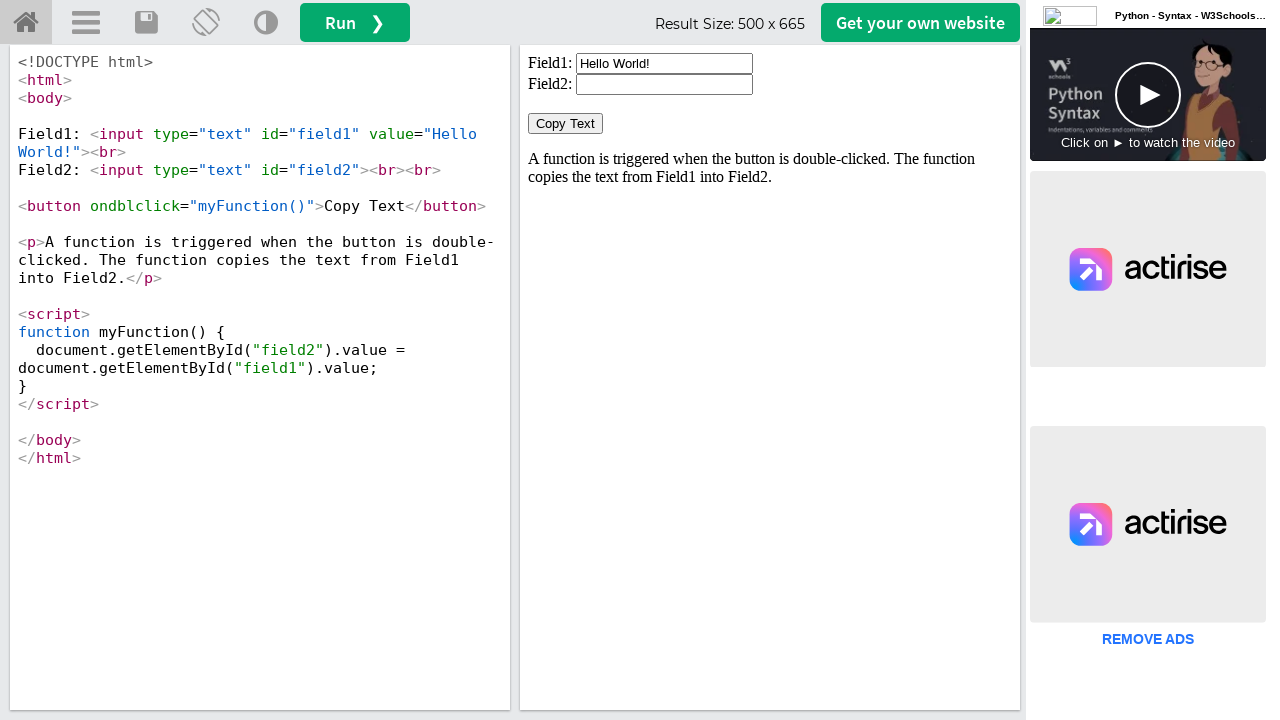

Located iframe with ID 'iframeResult' containing demo content
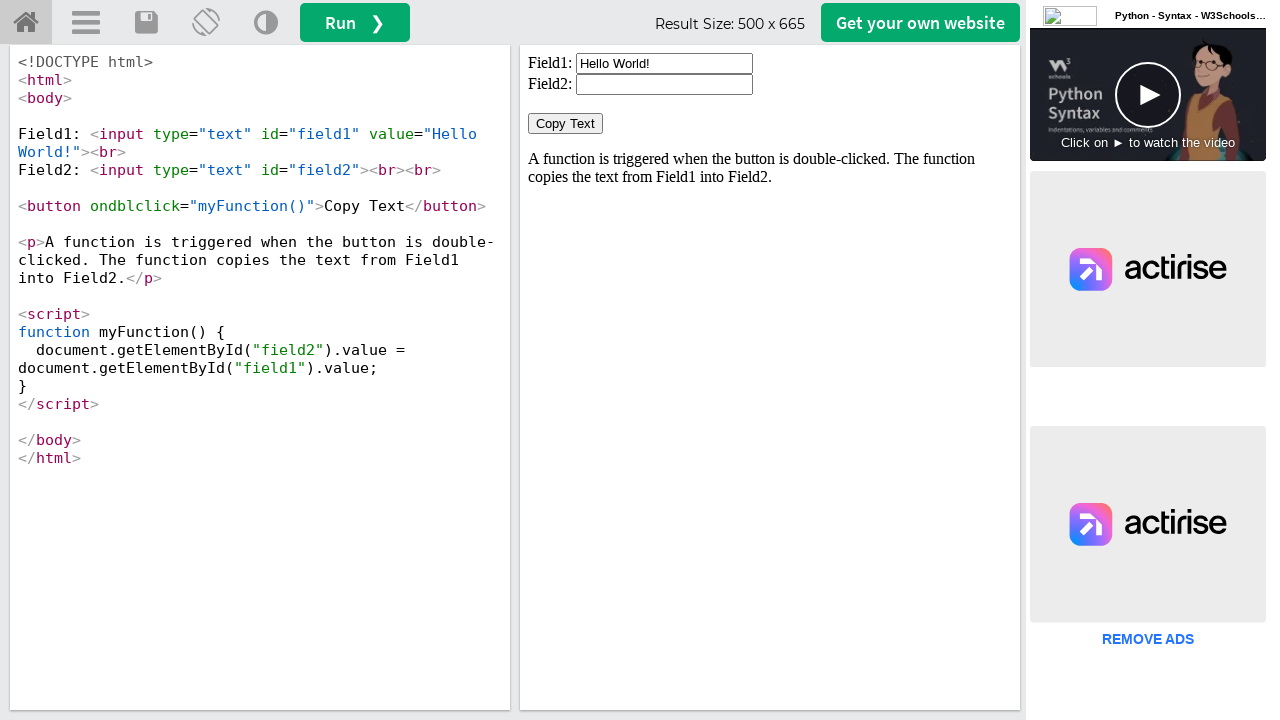

Located input field with ID 'field1' in iframe
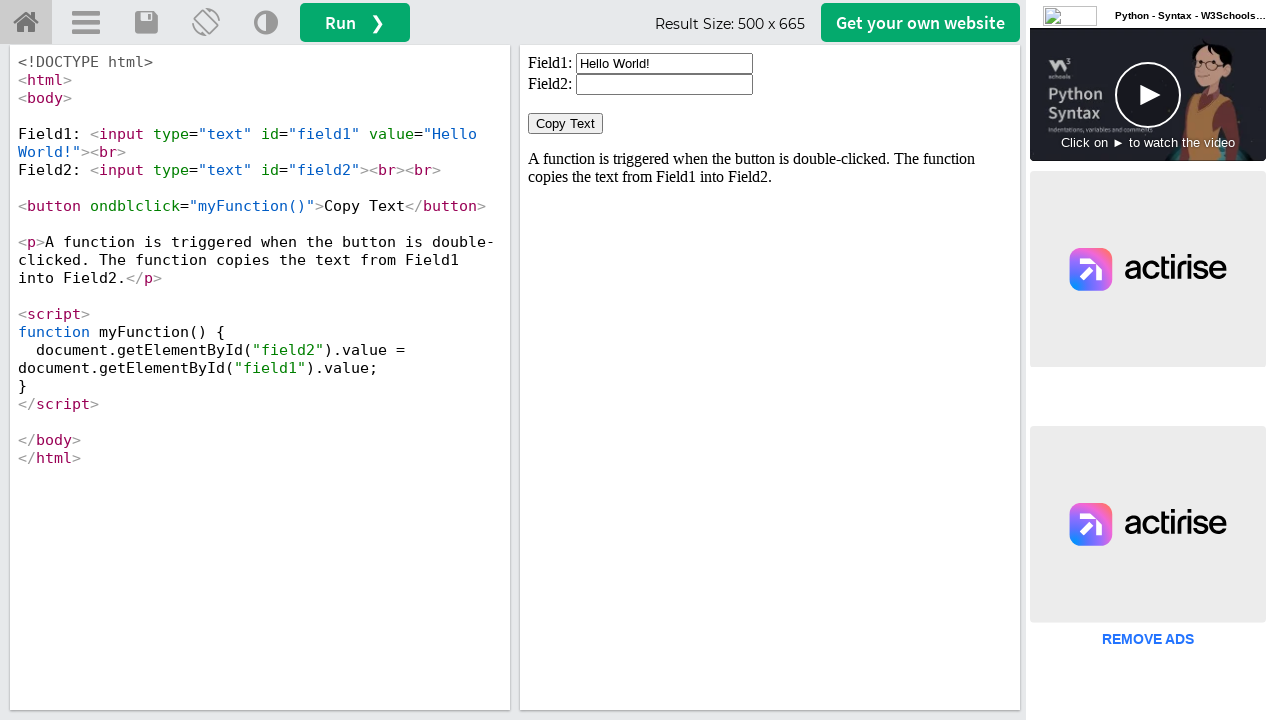

Cleared the input field on #iframeResult >> internal:control=enter-frame >> xpath=//input[@id='field1']
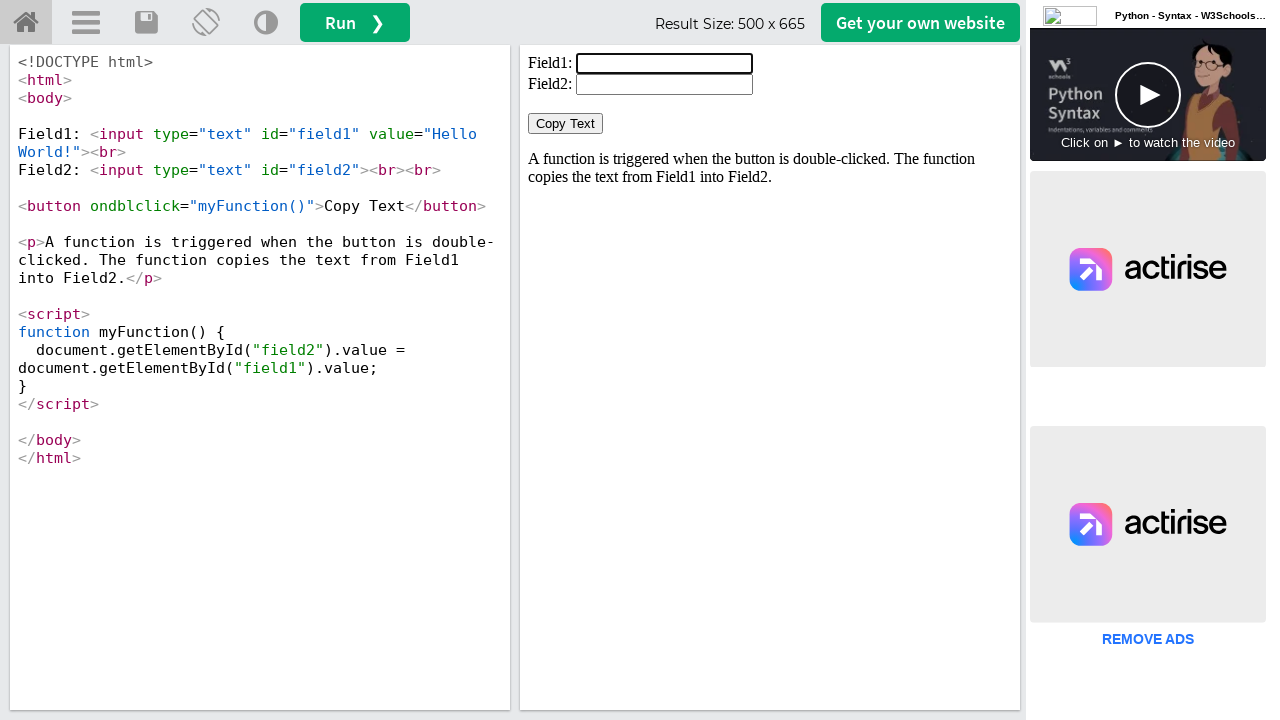

Filled input field with text 'Welcome to selenium' on #iframeResult >> internal:control=enter-frame >> xpath=//input[@id='field1']
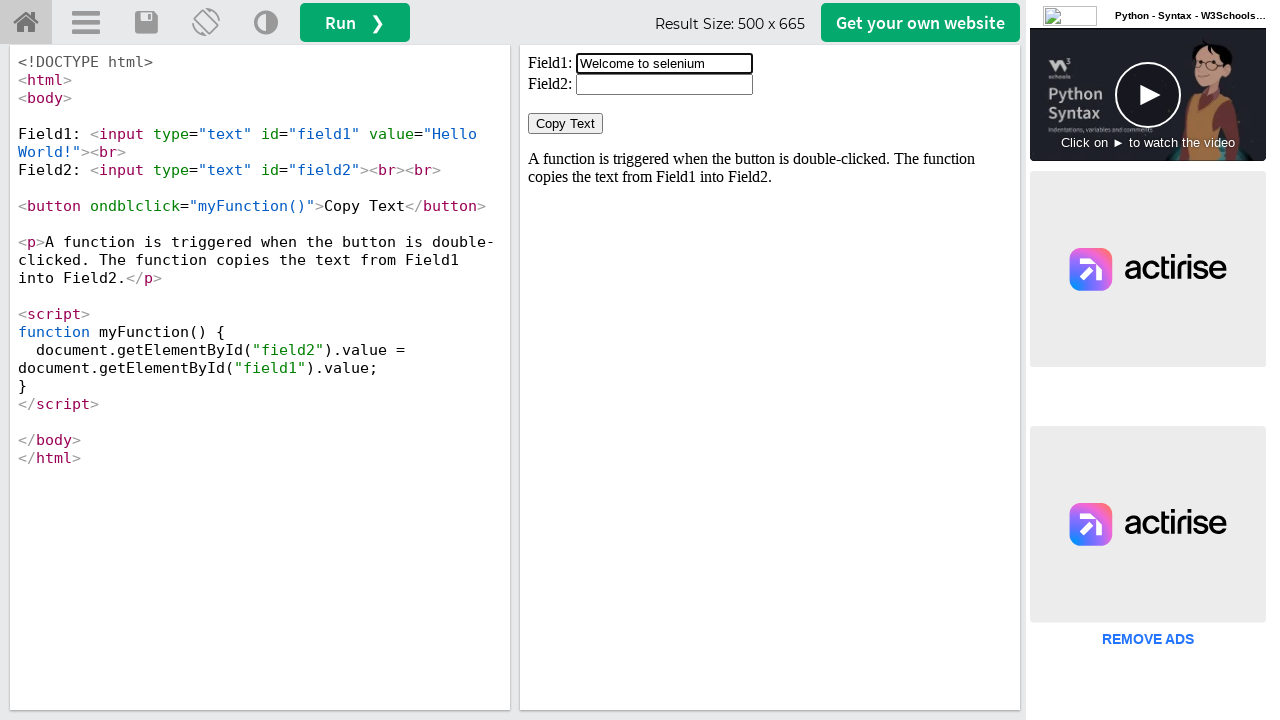

Located 'Copy Text' button in iframe
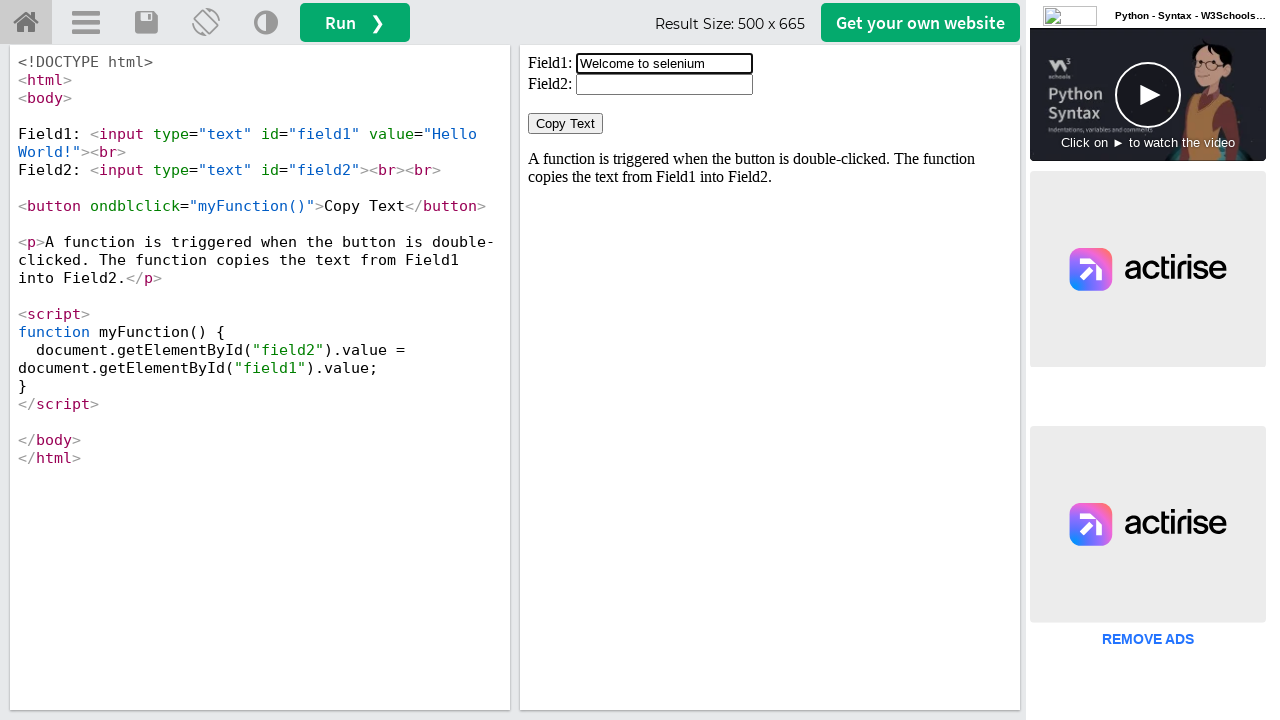

Performed double-click action on 'Copy Text' button to trigger copy text action at (566, 124) on #iframeResult >> internal:control=enter-frame >> xpath=//button[contains(text(),
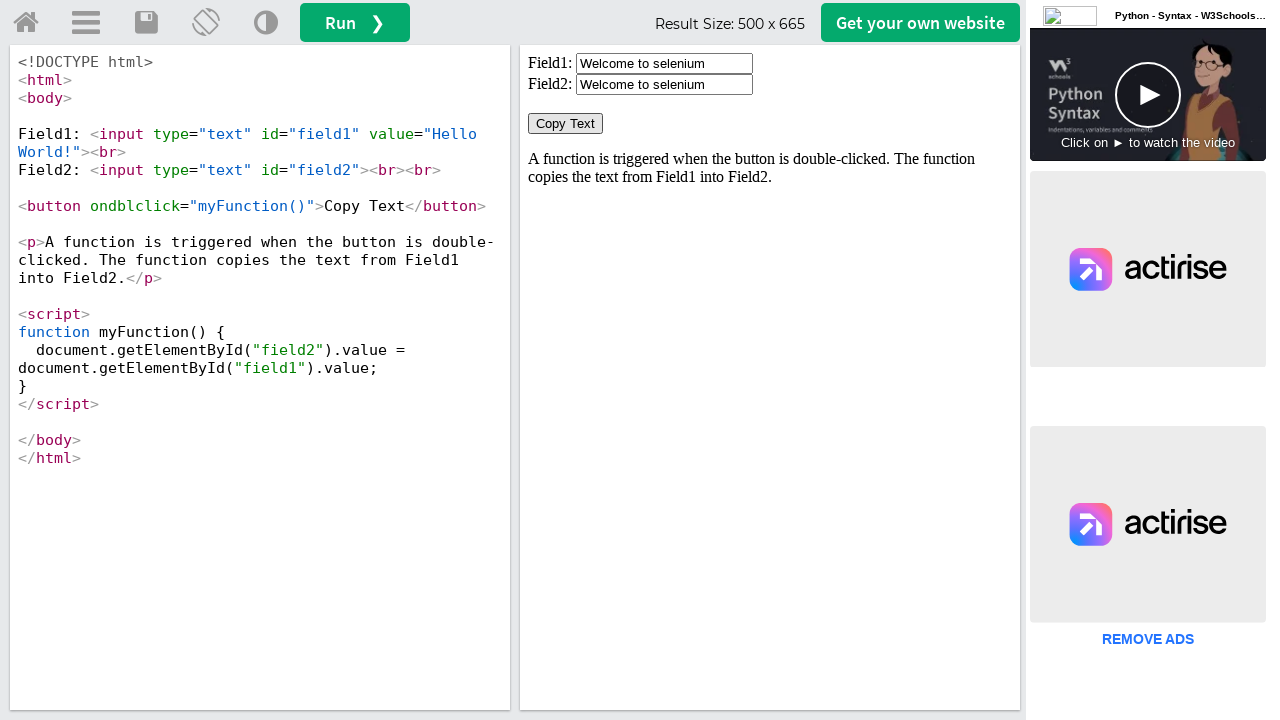

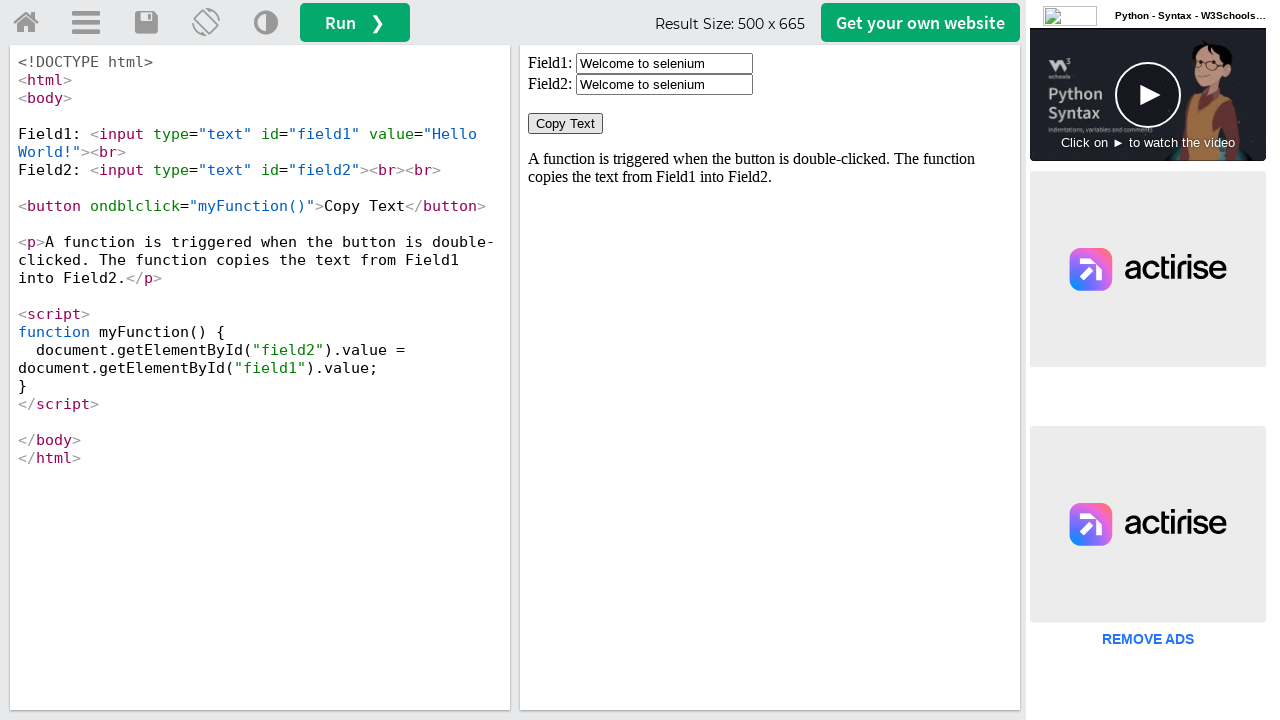